Tests window switching functionality by opening a new window, switching to it to verify content, then switching back to the parent window

Starting URL: https://the-internet.herokuapp.com/

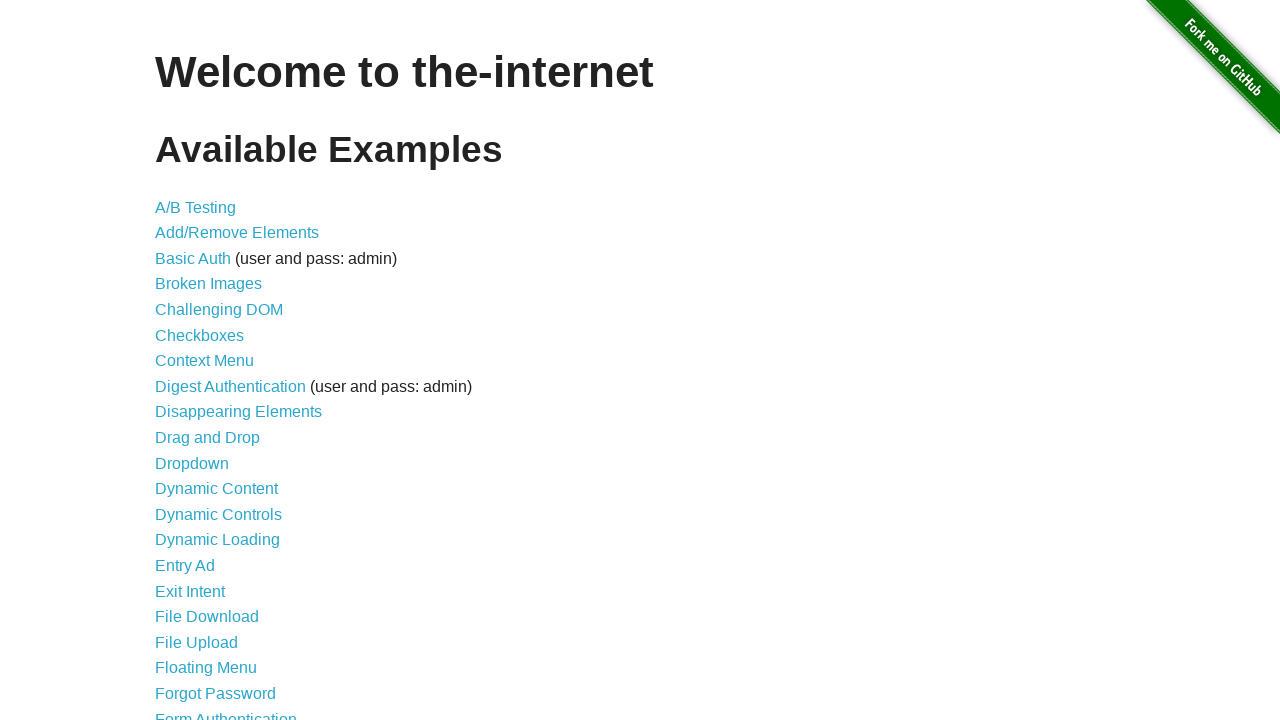

Clicked on 'Multiple Windows' link to navigate to the window switching section at (218, 369) on text='Multiple Windows'
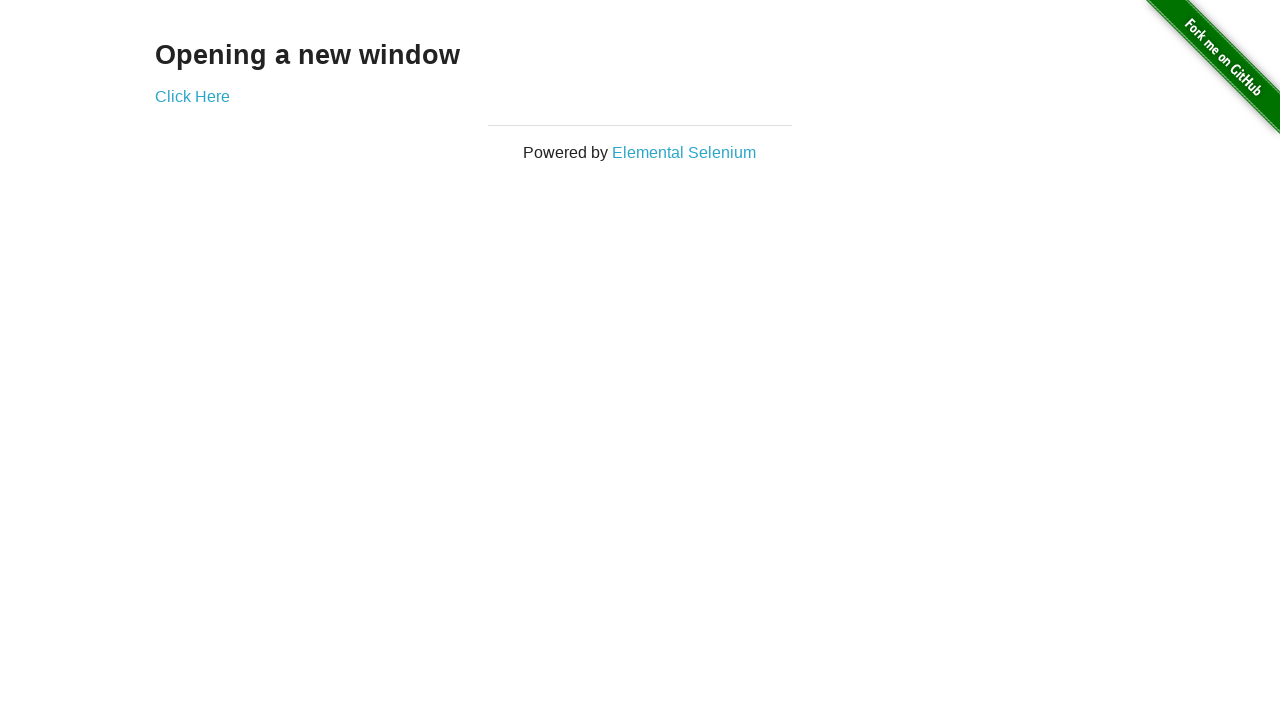

Clicked 'Click Here' button to open a new window at (192, 96) on text='Click Here'
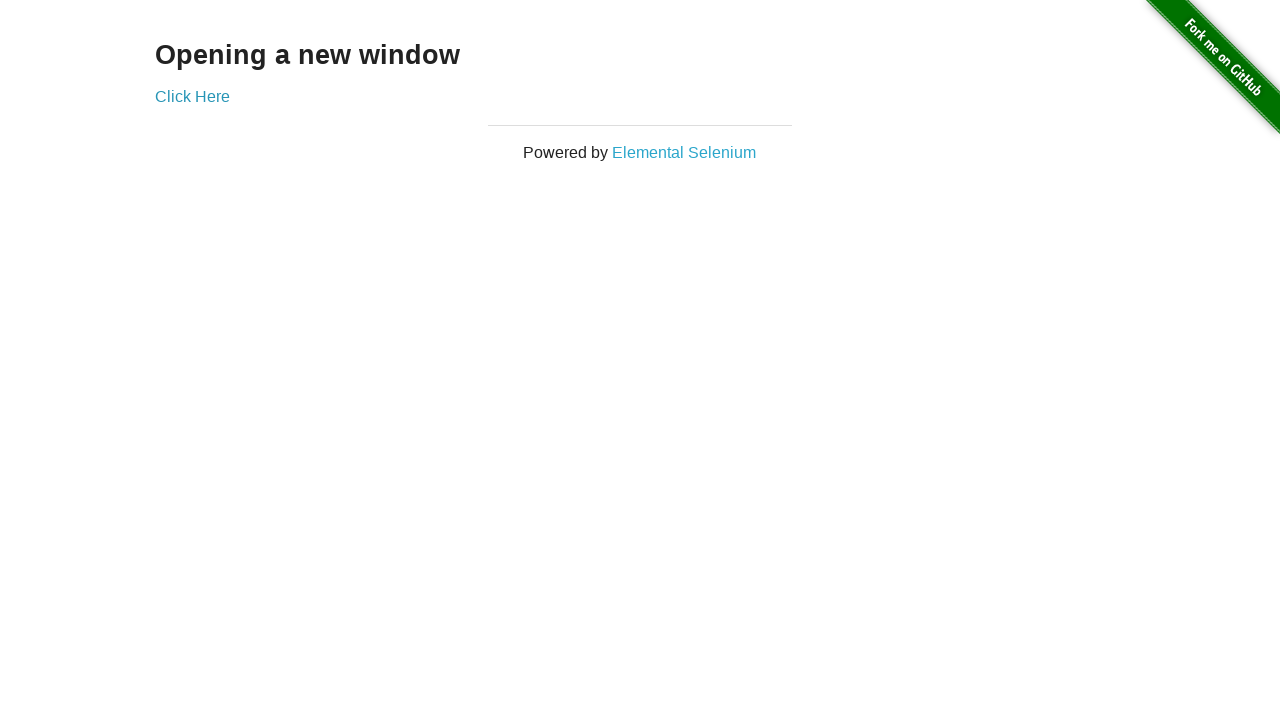

New window opened and captured
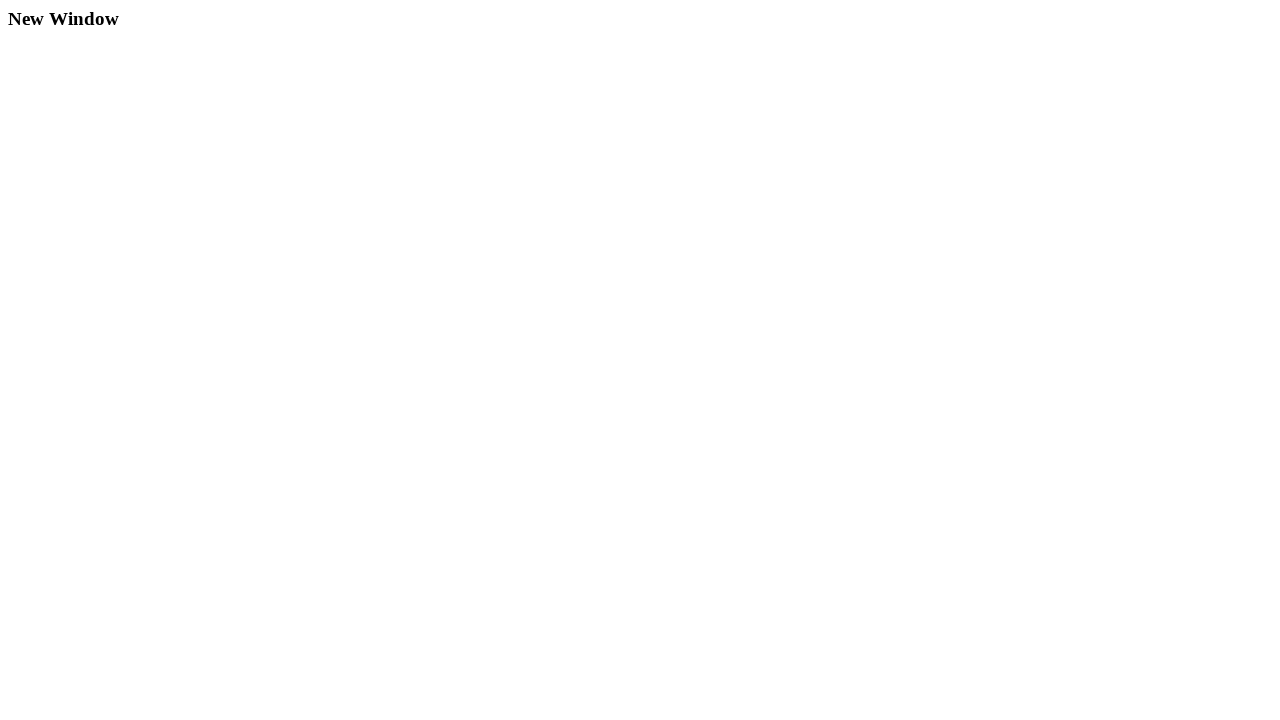

Verified 'New Window' heading is present in the new window
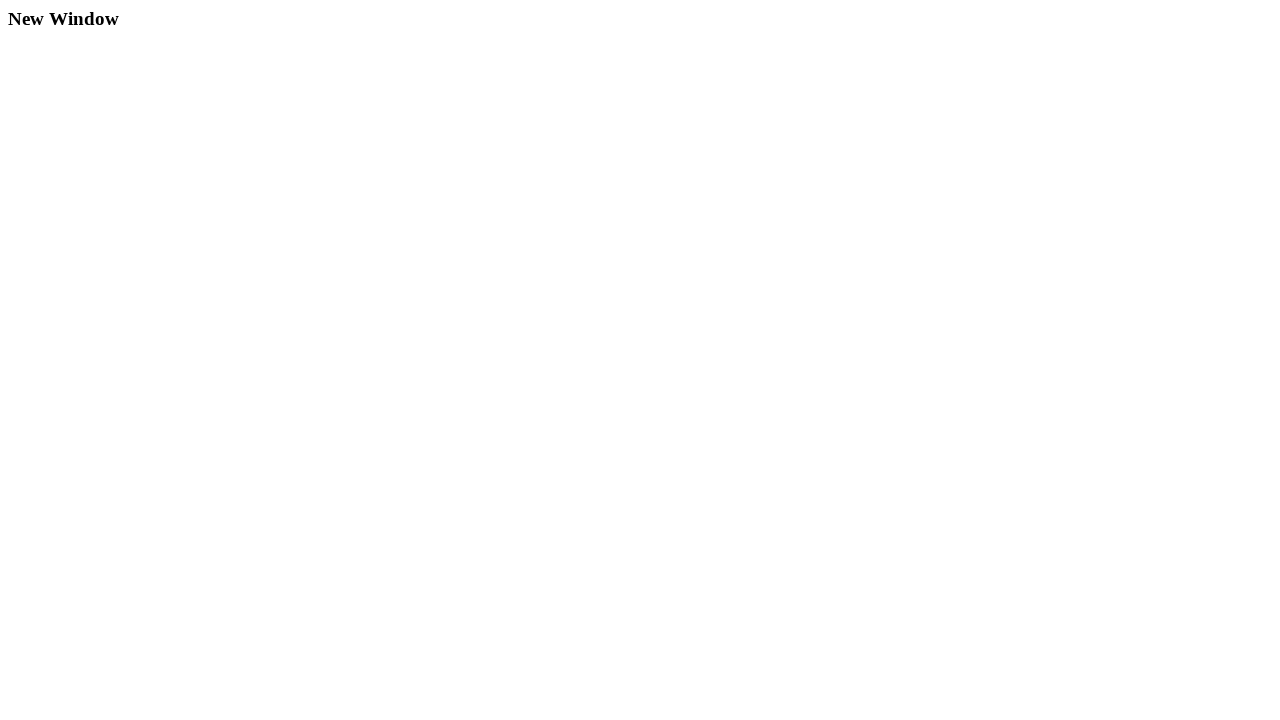

Switched back to parent window and verified 'Opening a new window' heading is present
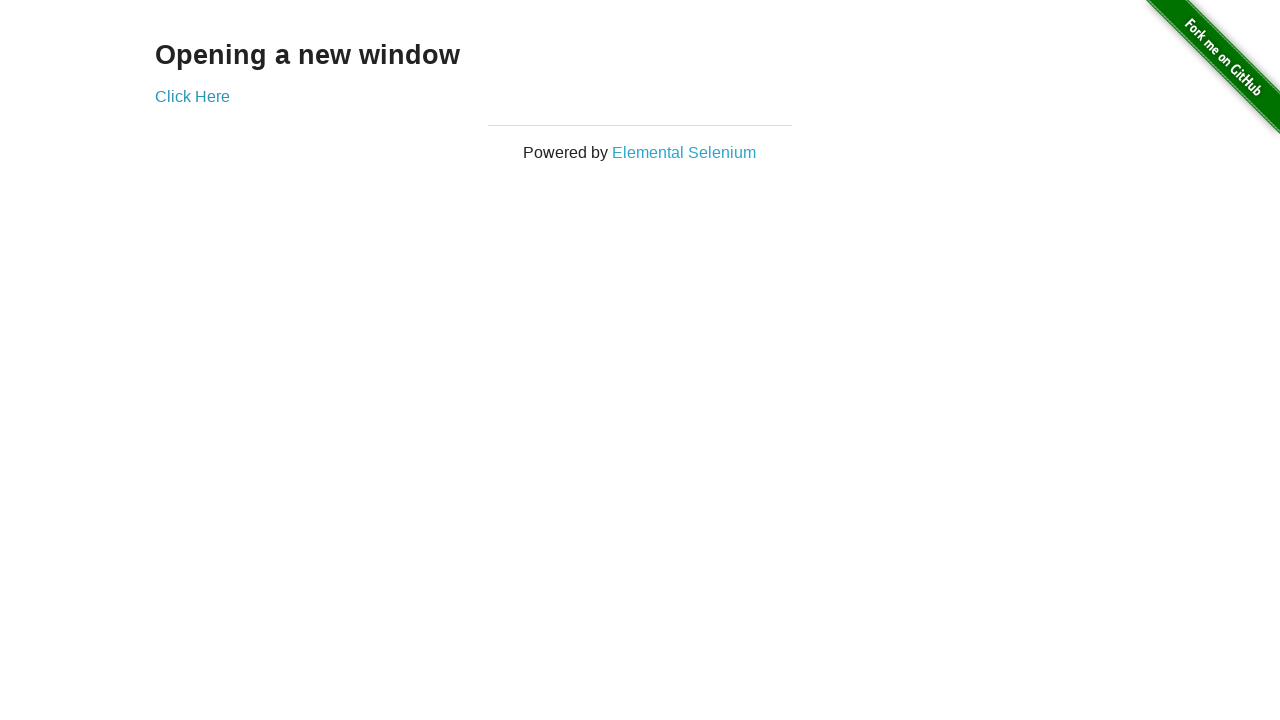

Closed the new window
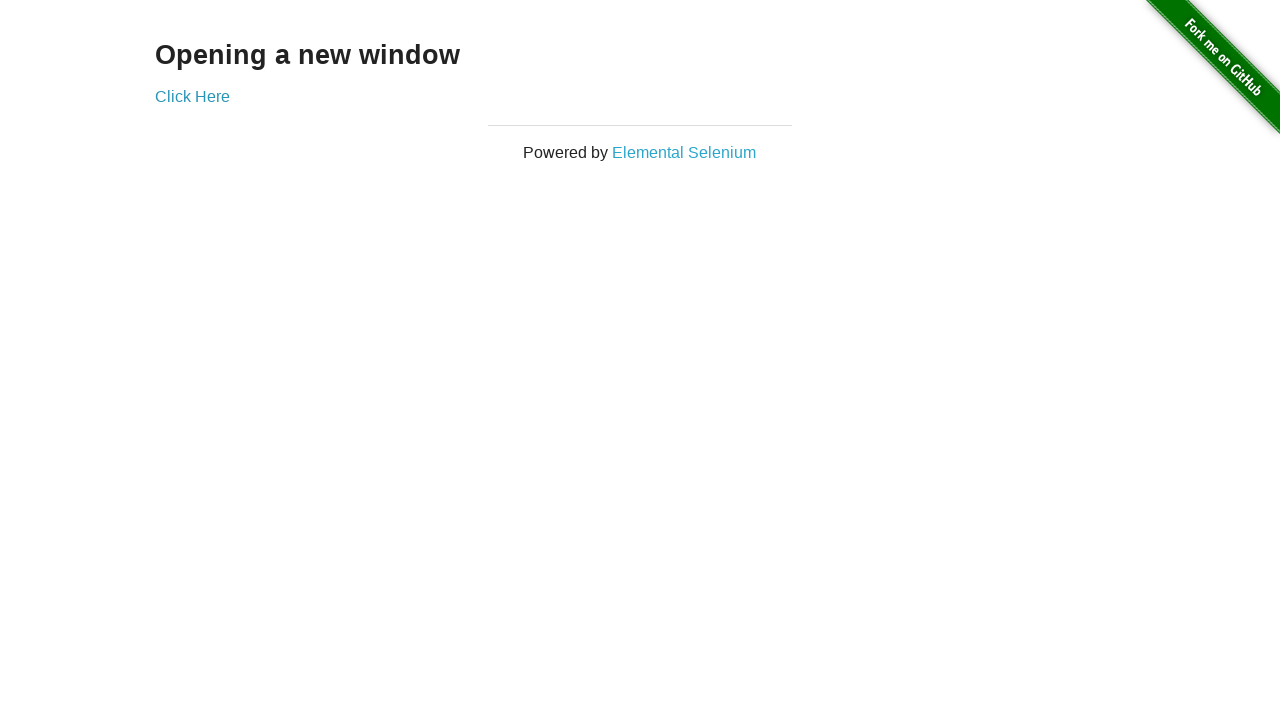

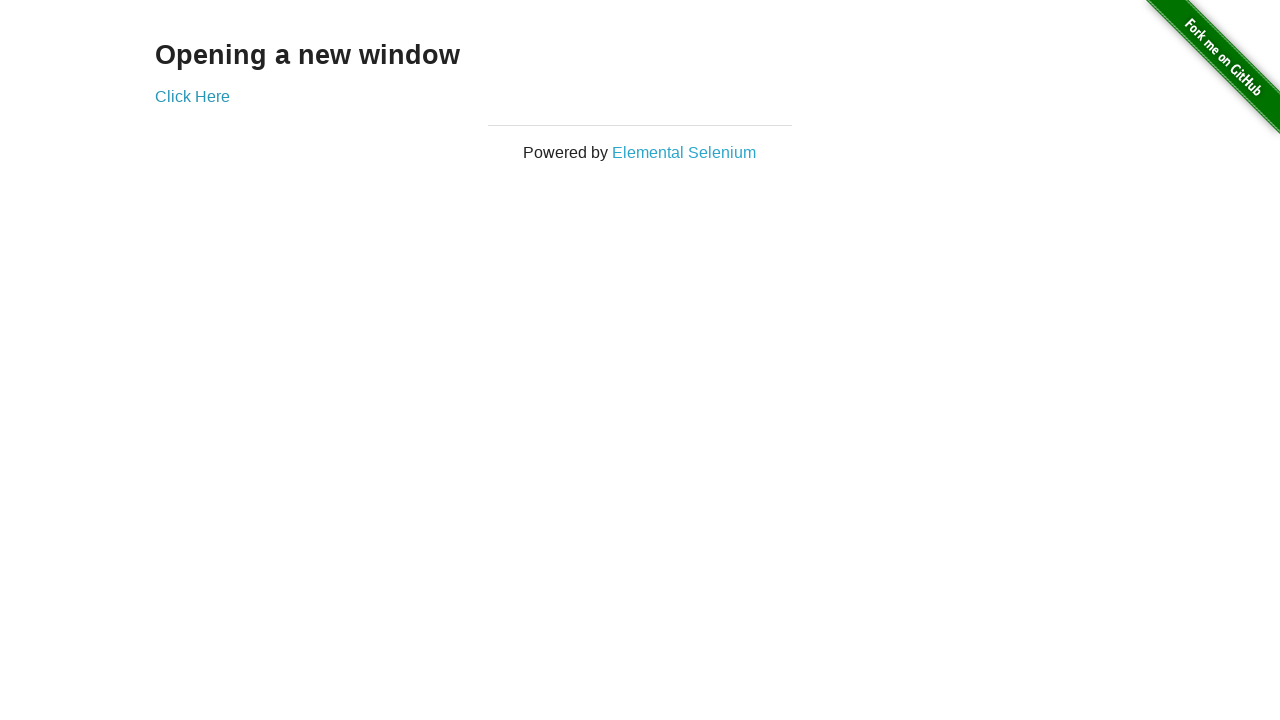